Tests adding one element and then deleting it by clicking the Delete button, verifying no Delete buttons remain

Starting URL: https://the-internet.herokuapp.com/add_remove_elements/

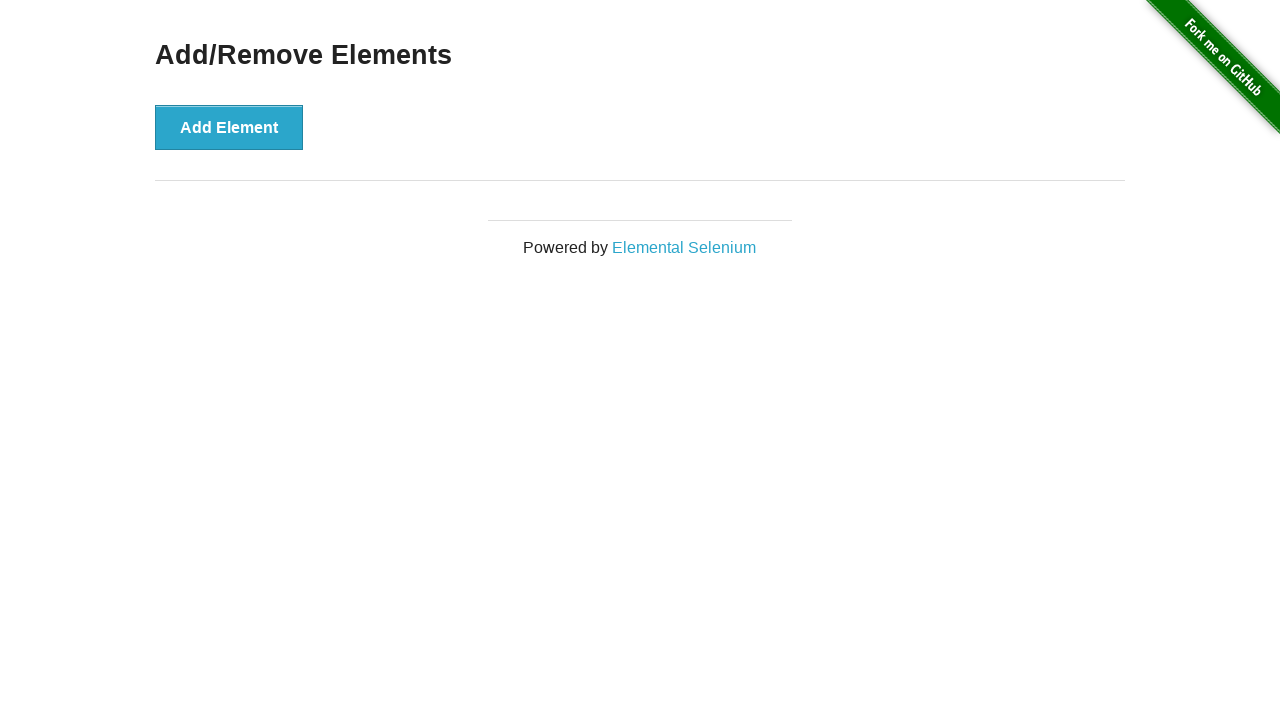

Navigated to Add/Remove Elements page
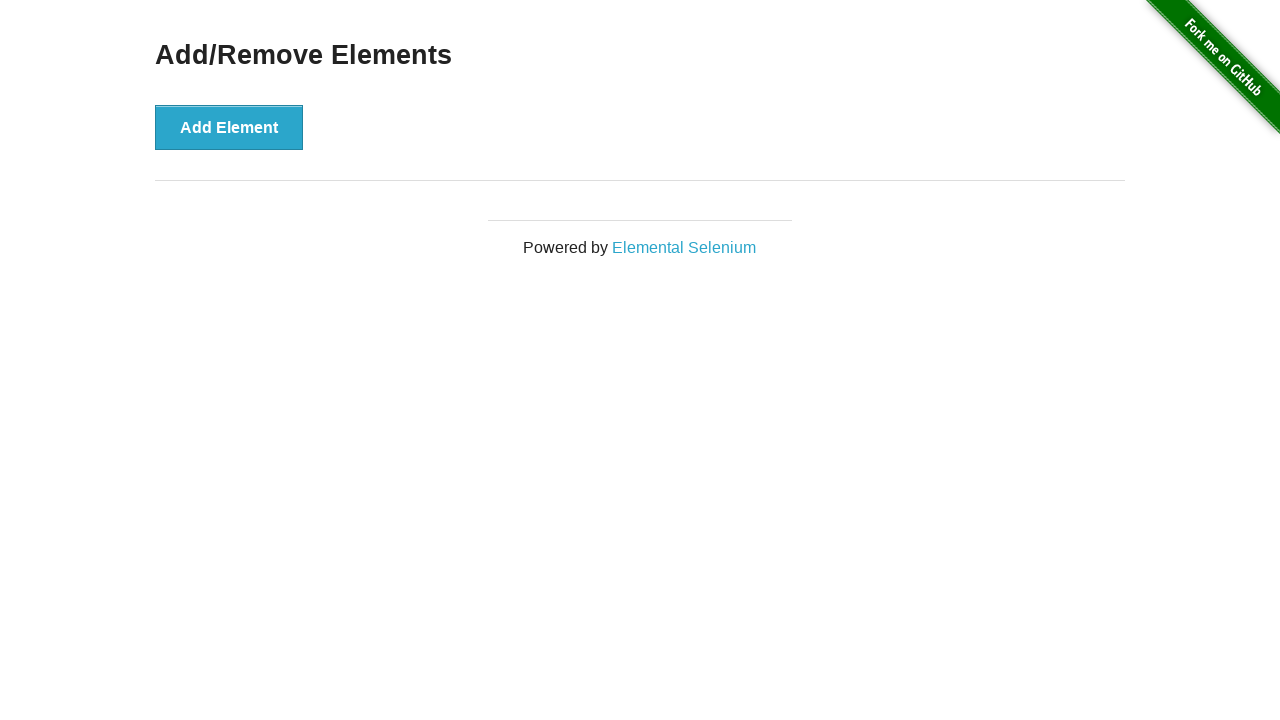

Clicked Add Element button at (229, 127) on button[onclick='addElement()']
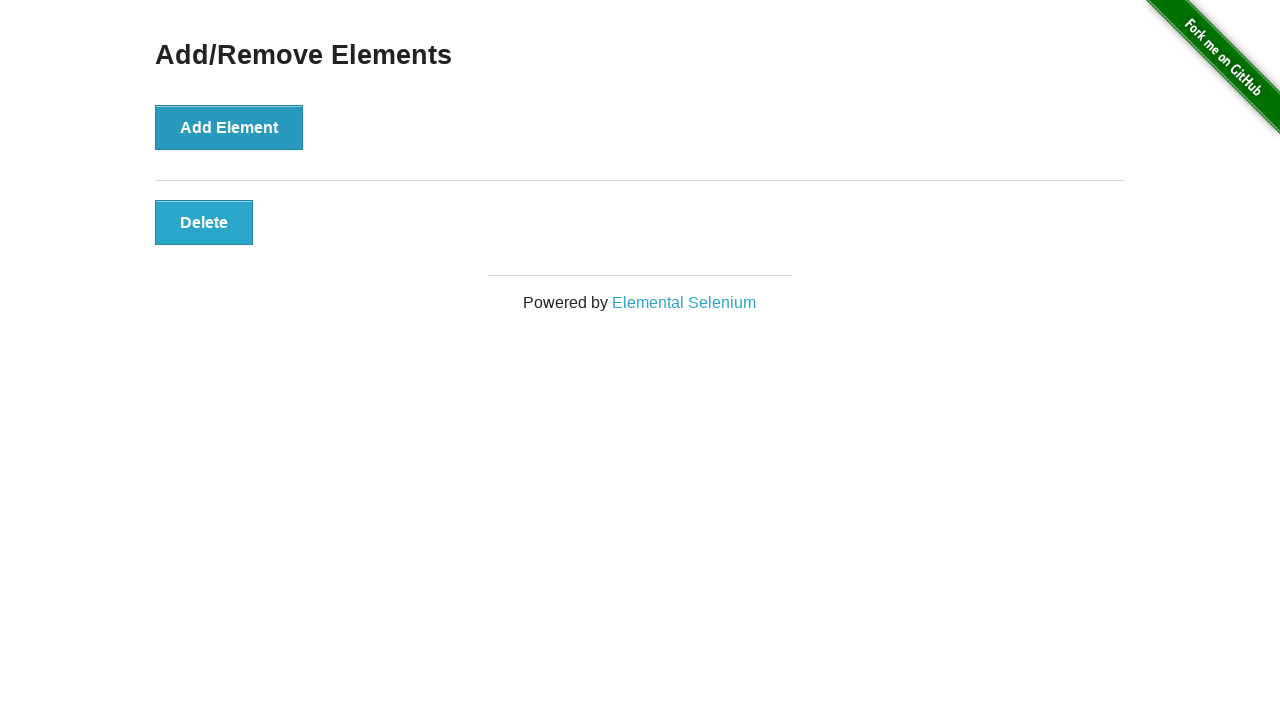

Verified that exactly one Delete button exists
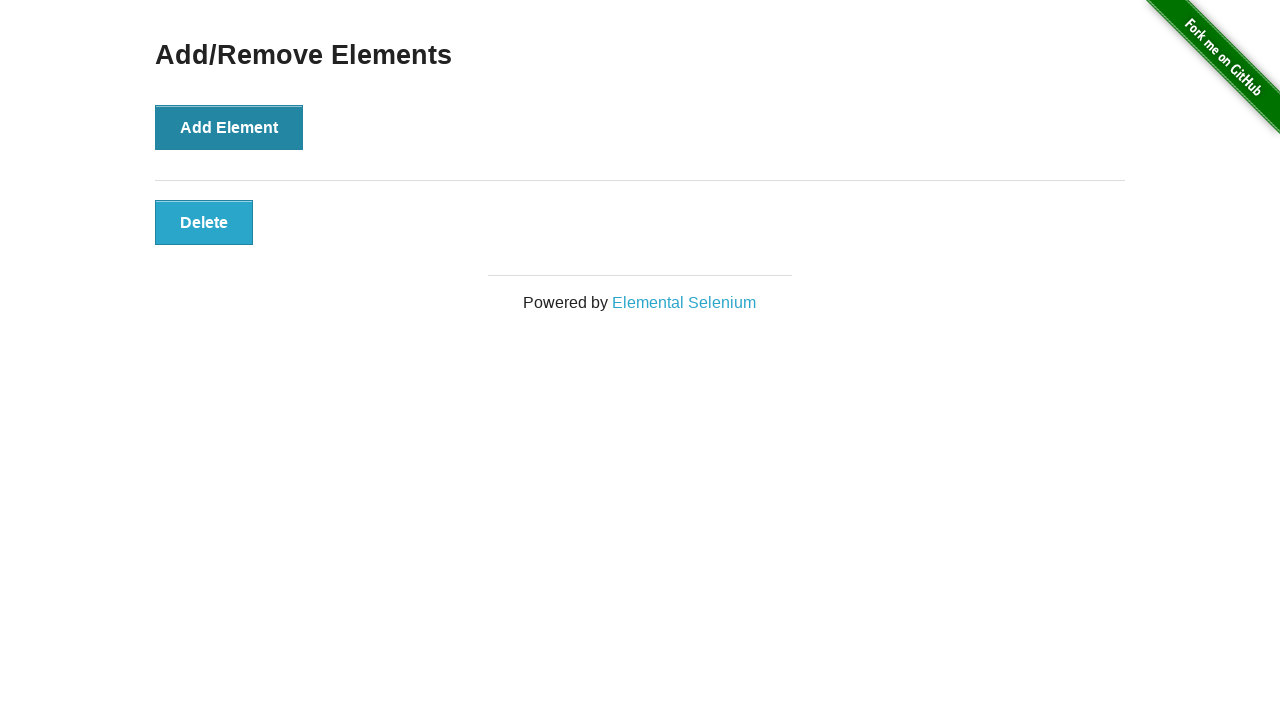

Clicked the Delete button at (204, 222) on button[onclick='deleteElement()'] >> nth=0
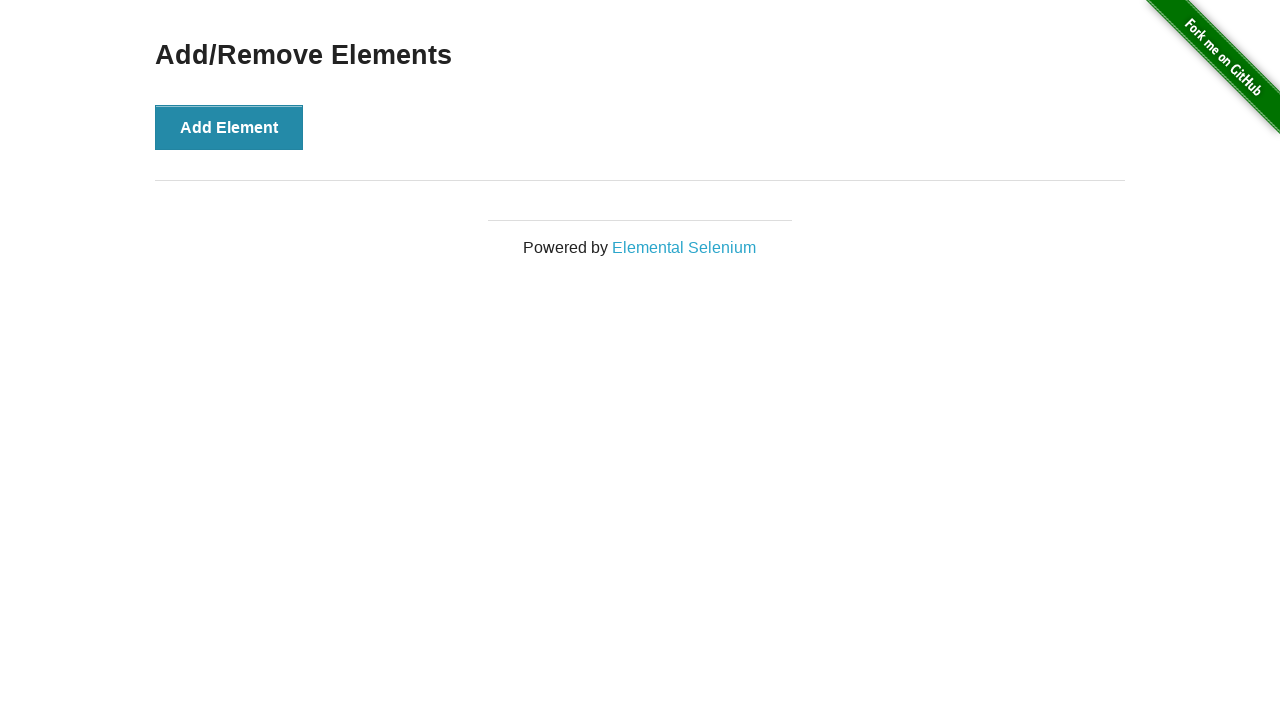

Verified that no Delete buttons remain after deletion
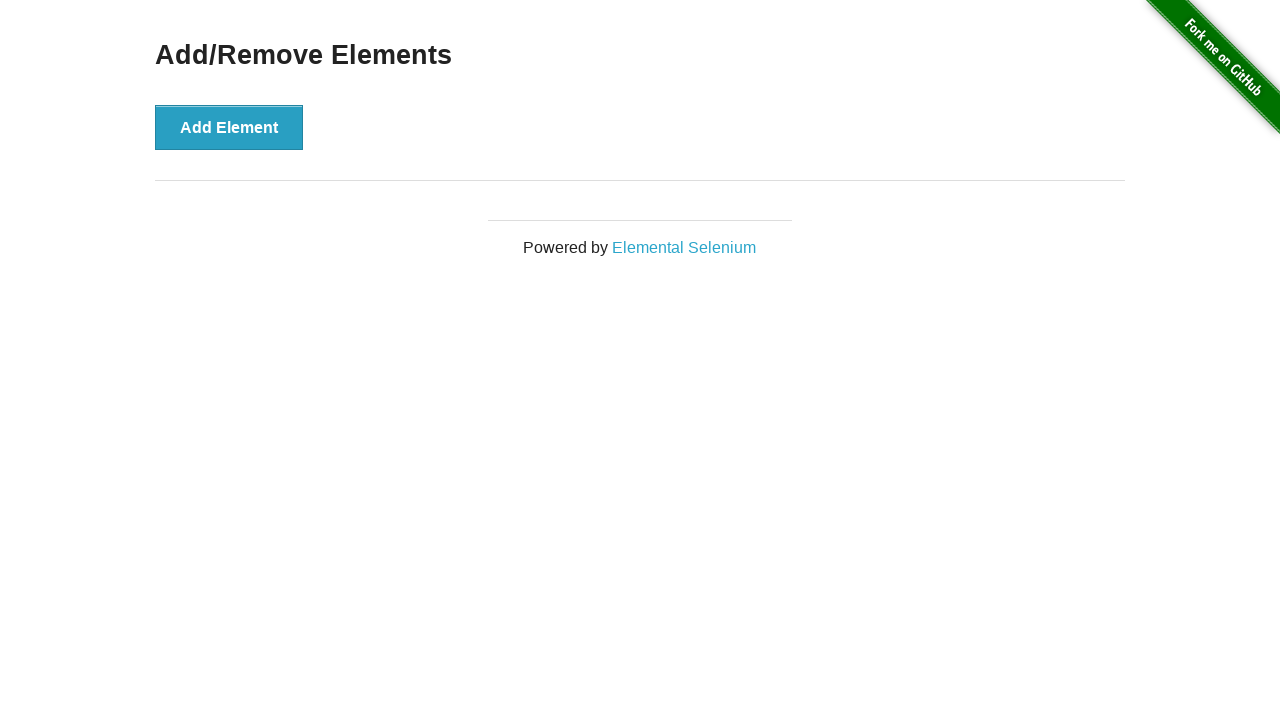

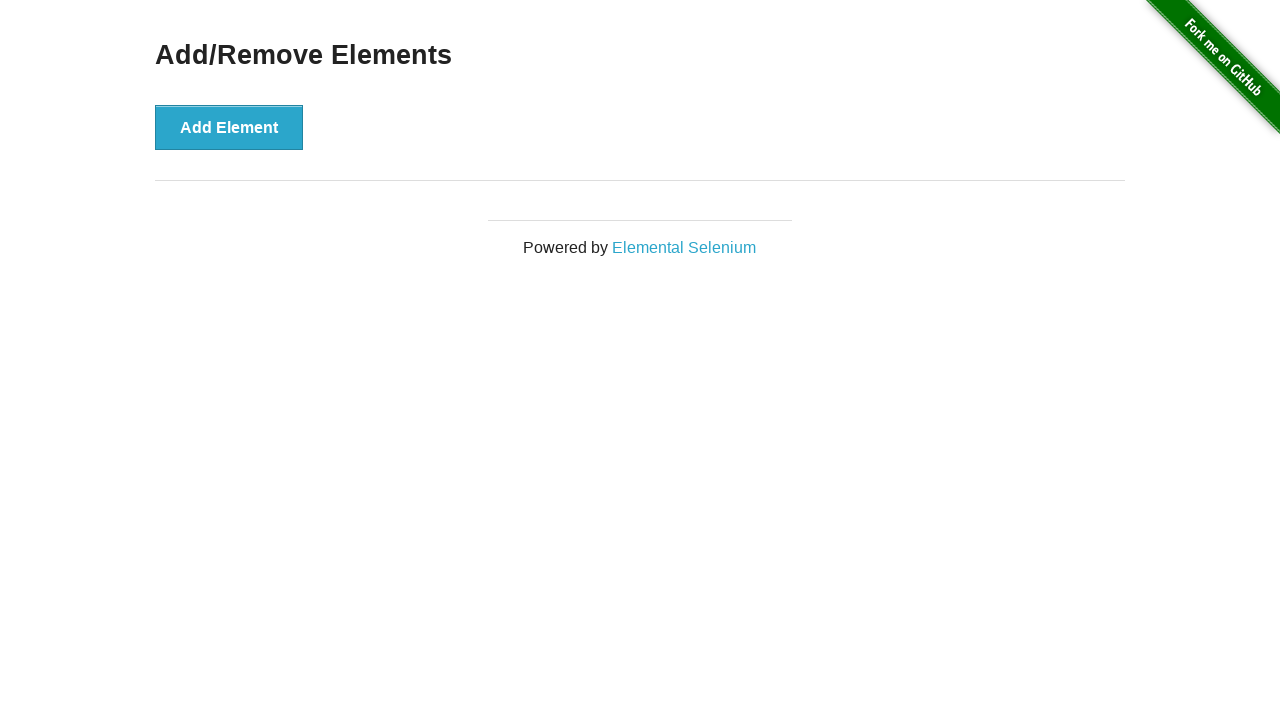